Tests dropdown selection functionality including checkbox toggle, currency dropdown selection using different methods, and passenger count increment

Starting URL: https://rahulshettyacademy.com/dropdownsPractise/

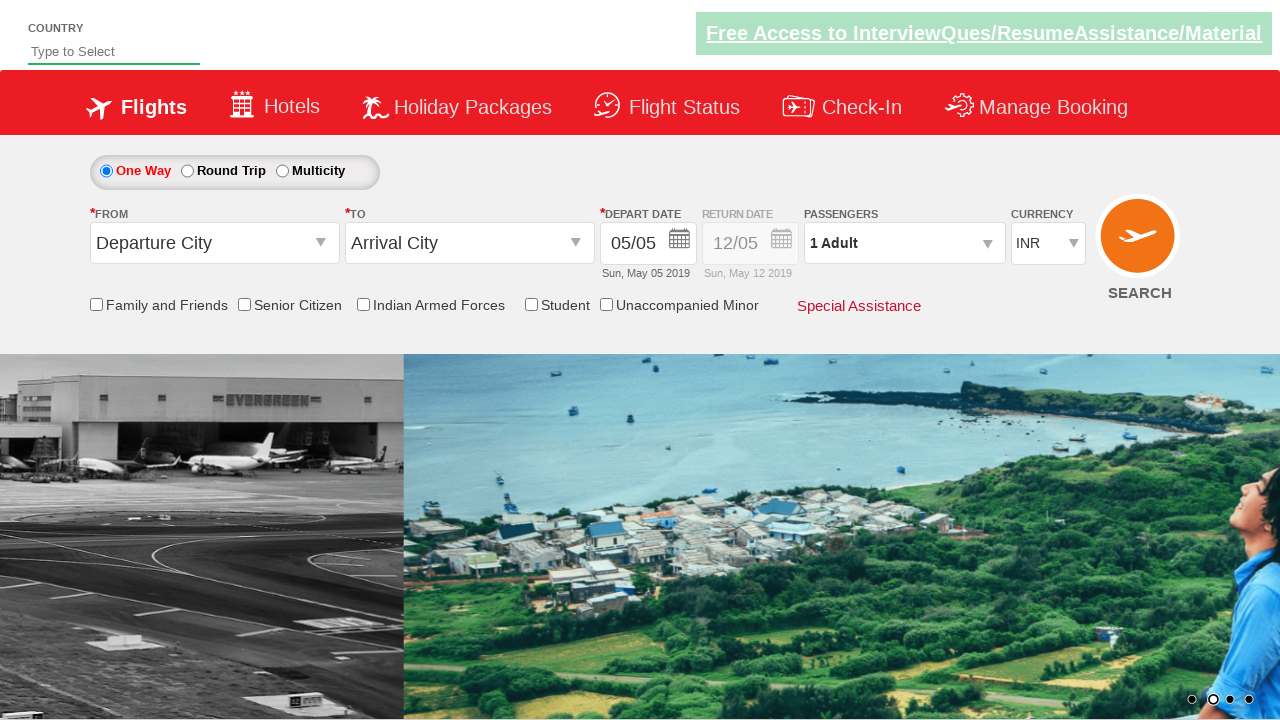

Verified senior citizen checkbox is not selected initially
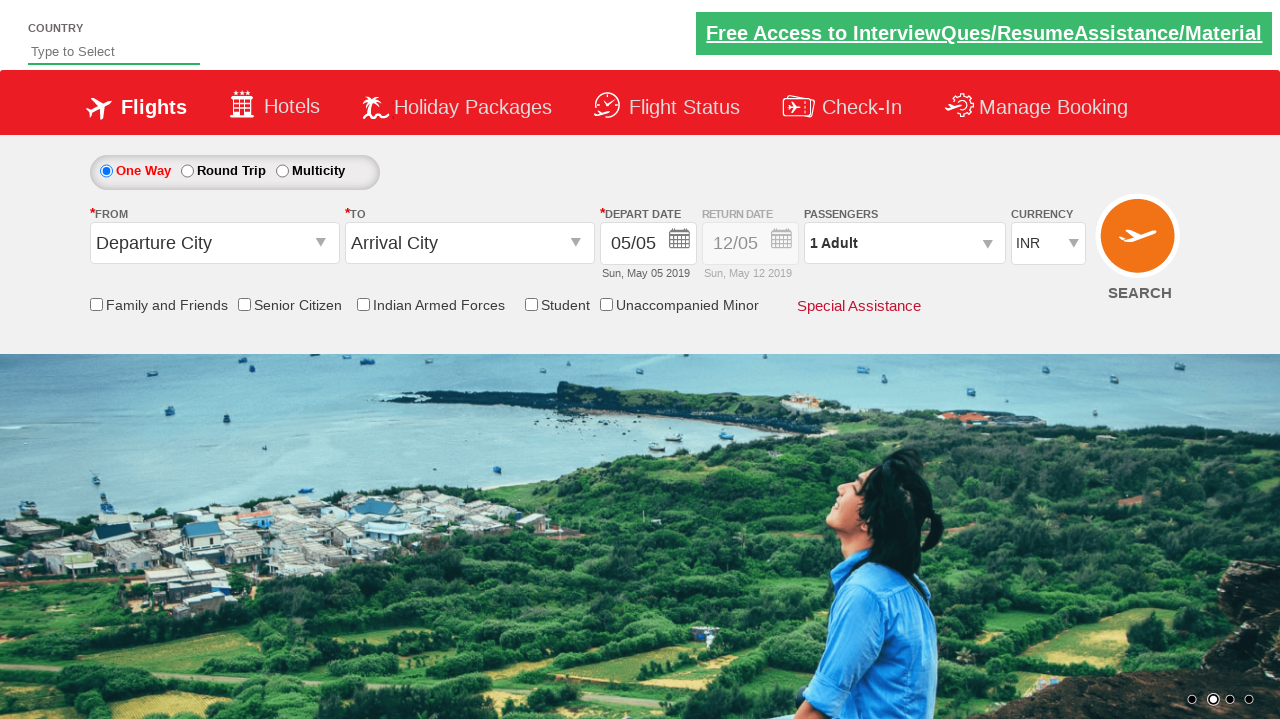

Clicked senior citizen discount checkbox at (244, 304) on input[id*='SeniorCitizenDiscount']
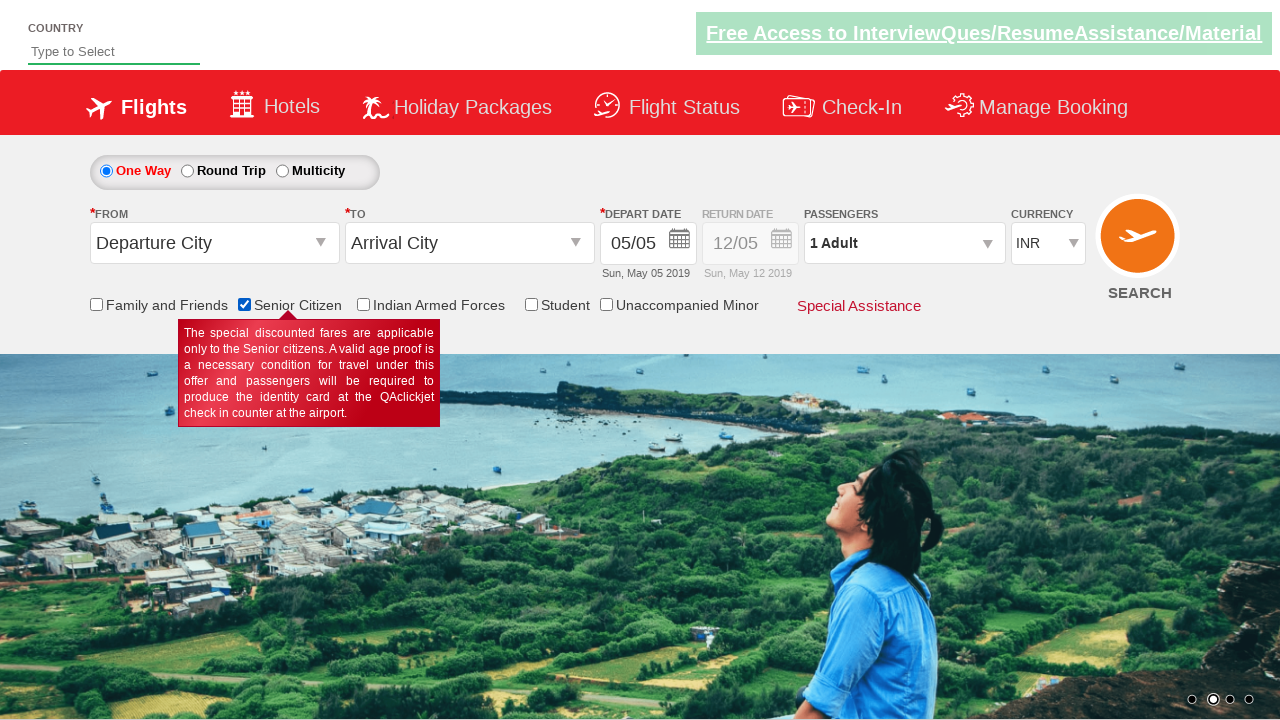

Verified senior citizen checkbox is now selected
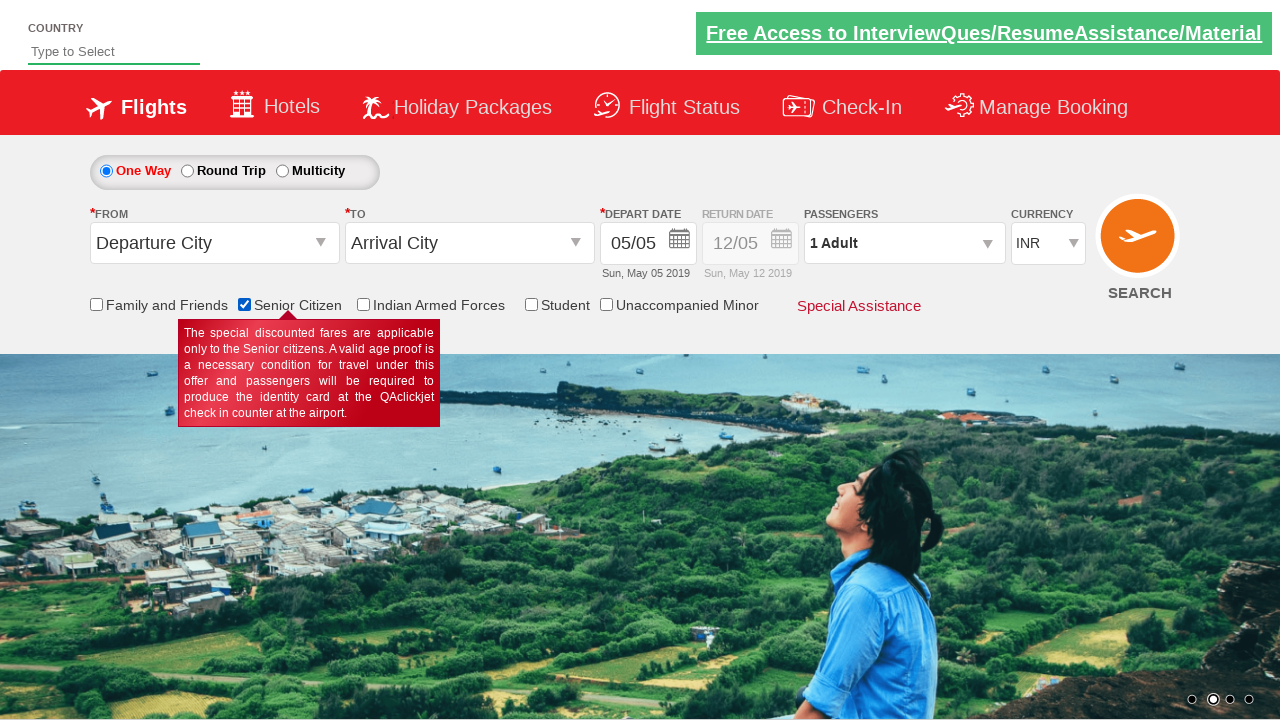

Selected currency by index (USD - 4th option) on xpath=//select[contains(@id,'DropDownListCurrency')]
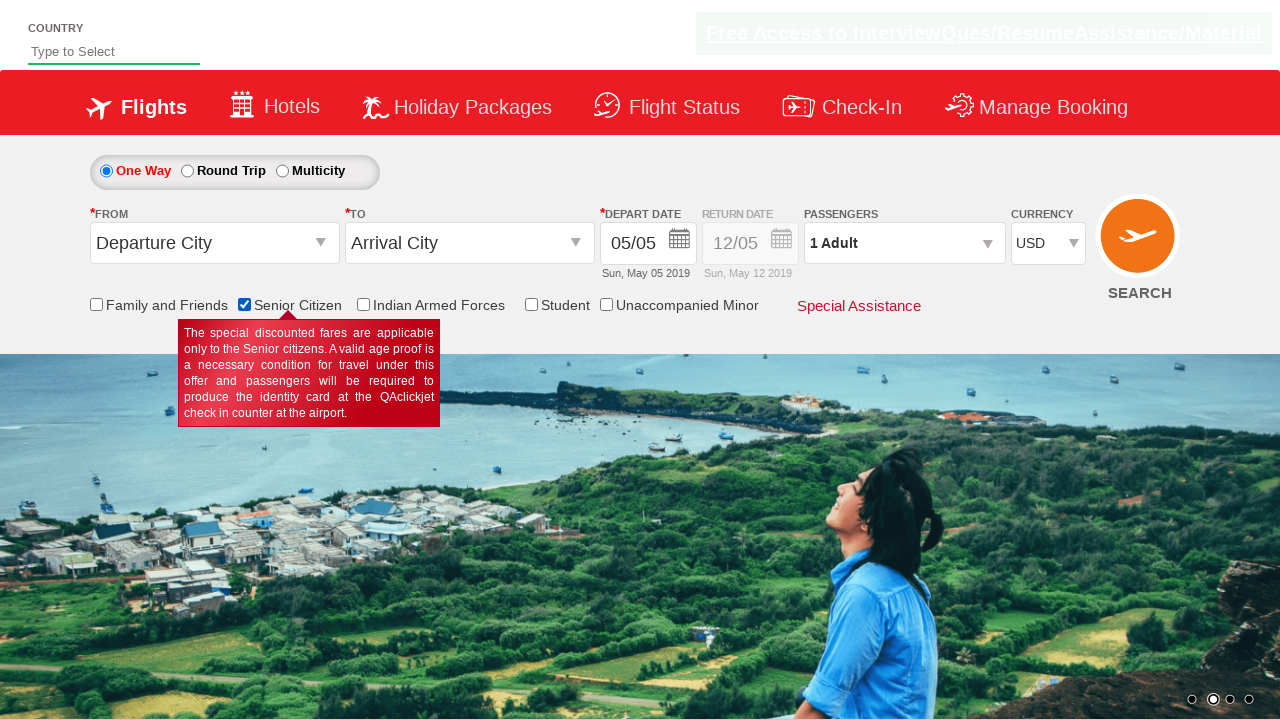

Selected currency by visible text (AED) on xpath=//select[contains(@id,'DropDownListCurrency')]
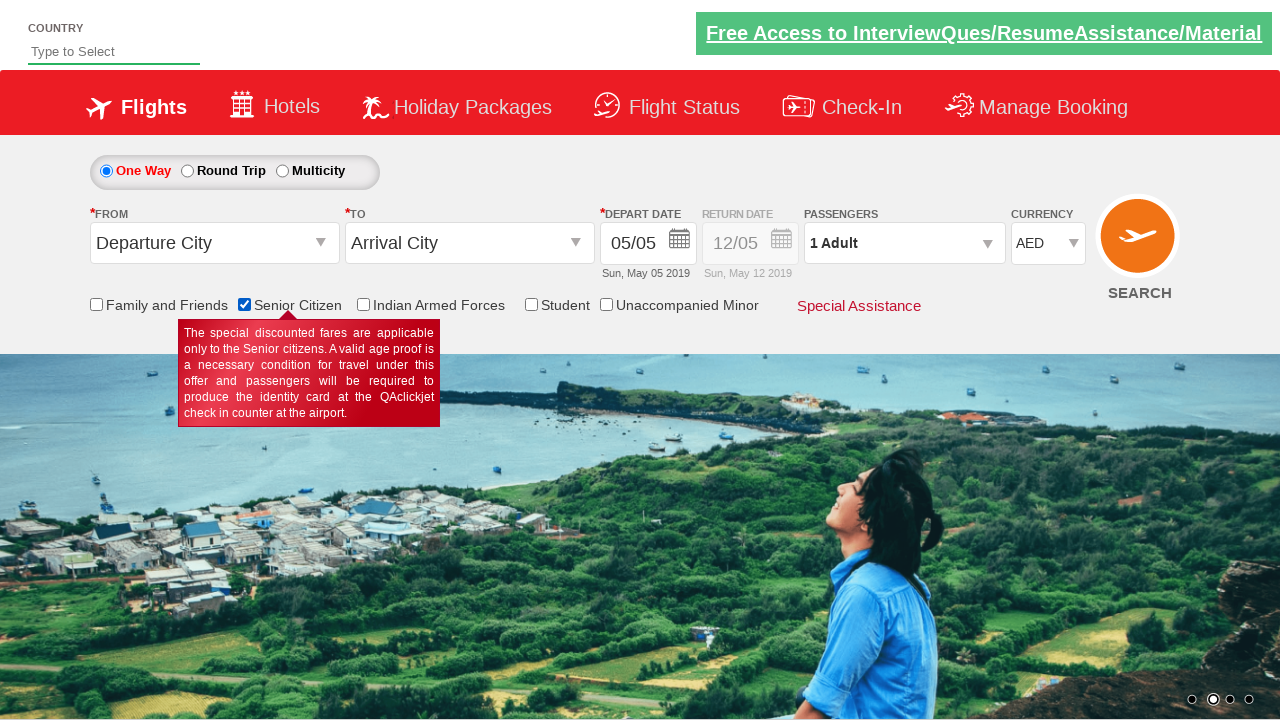

Selected currency by value (INR) on xpath=//select[contains(@id,'DropDownListCurrency')]
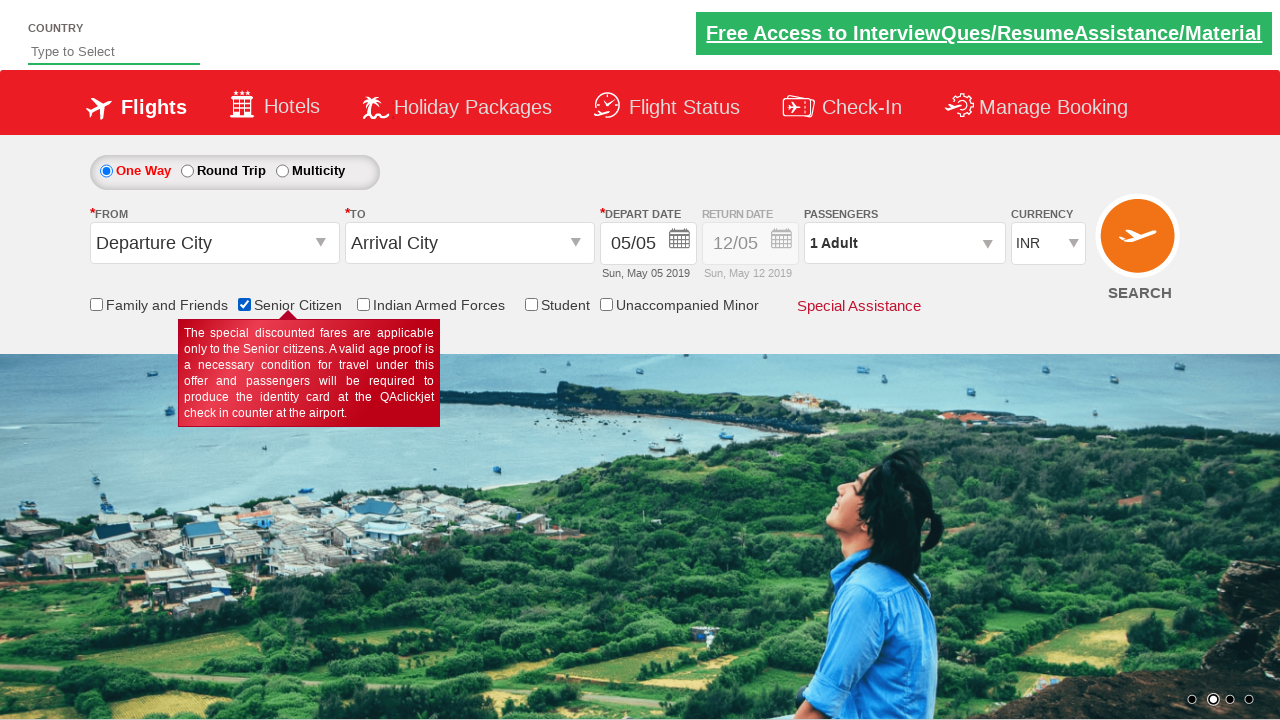

Clicked passenger info section to open passenger selection at (904, 243) on #divpaxinfo
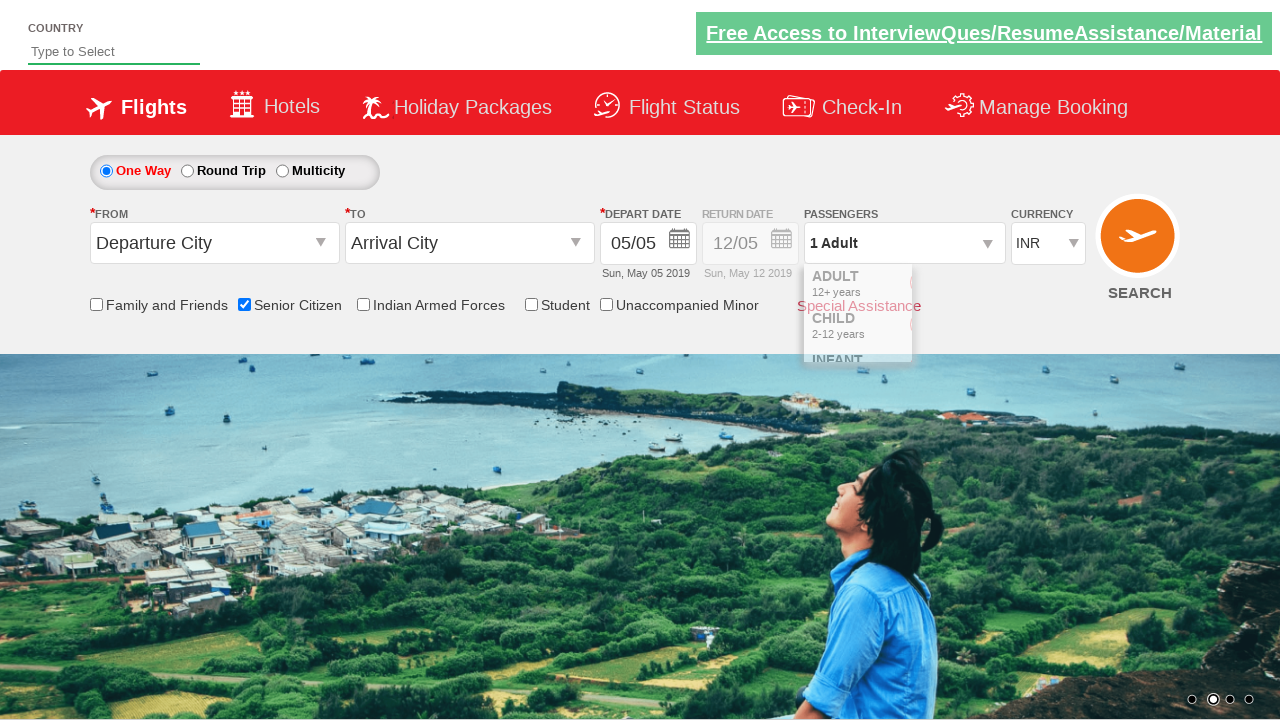

Waited for passenger selection panel to load
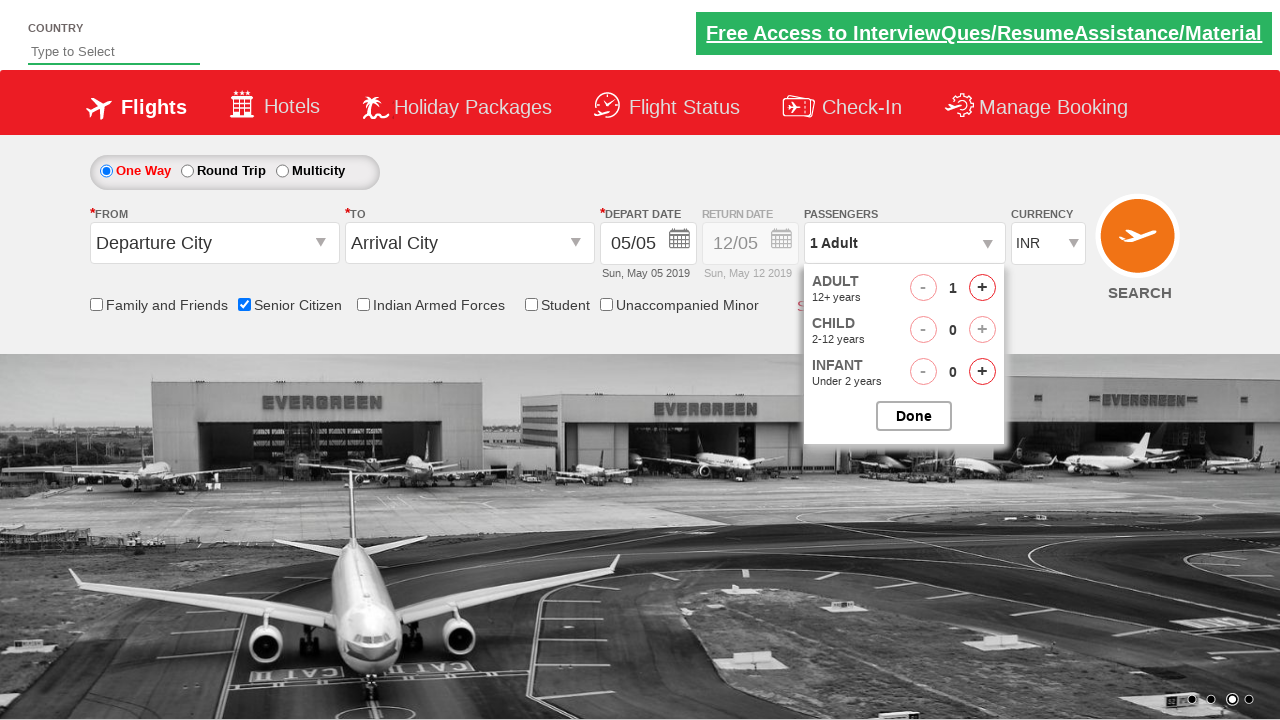

Incremented adult passenger count (click 1 of 4) at (982, 288) on #hrefIncAdt
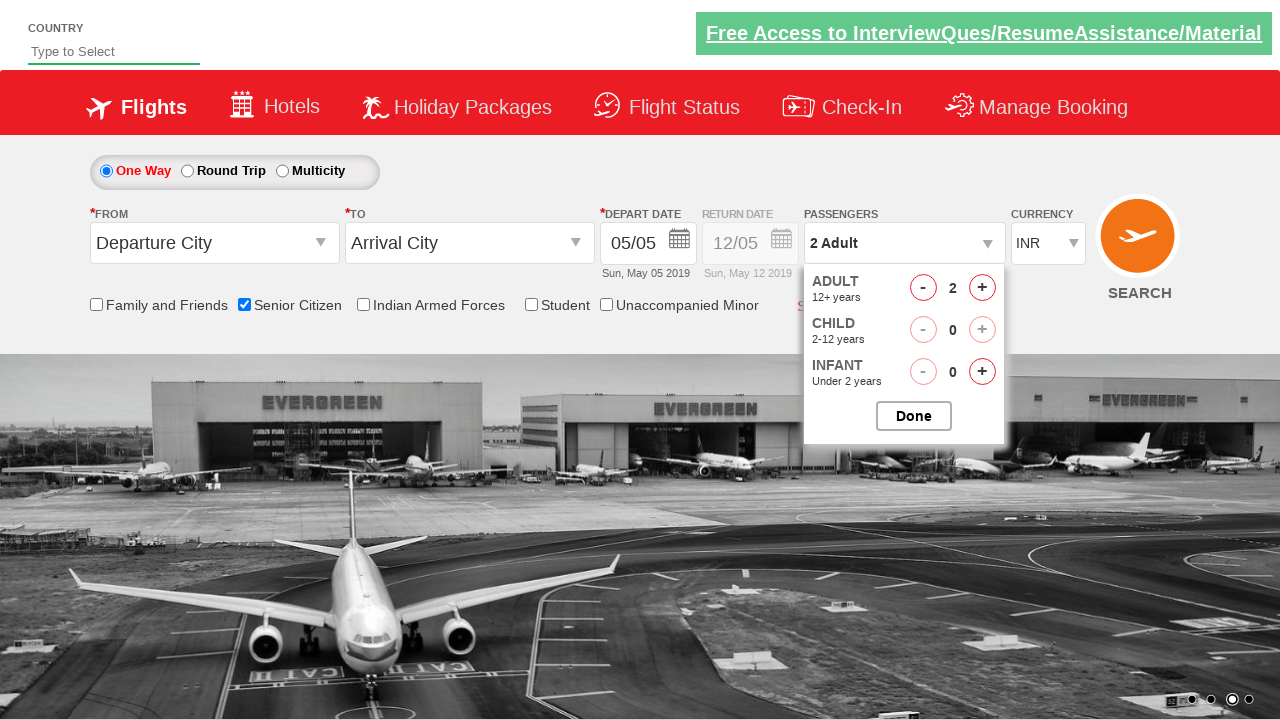

Incremented adult passenger count (click 2 of 4) at (982, 288) on #hrefIncAdt
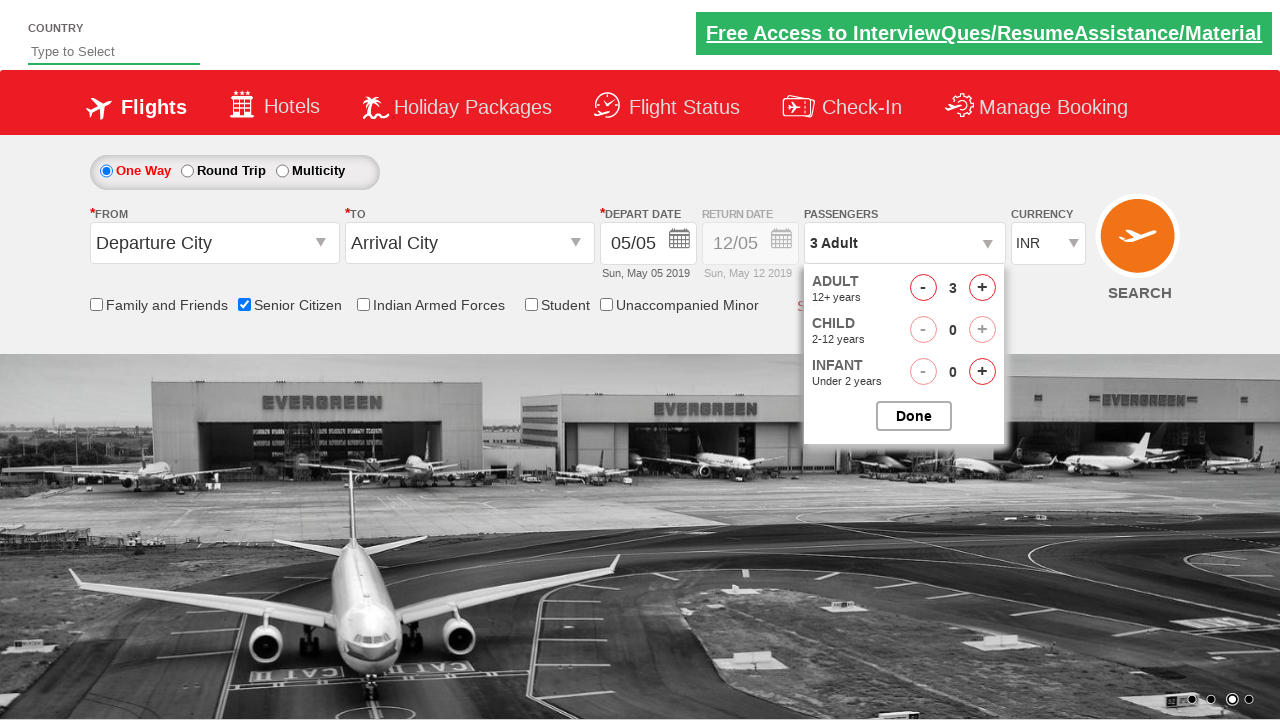

Incremented adult passenger count (click 3 of 4) at (982, 288) on #hrefIncAdt
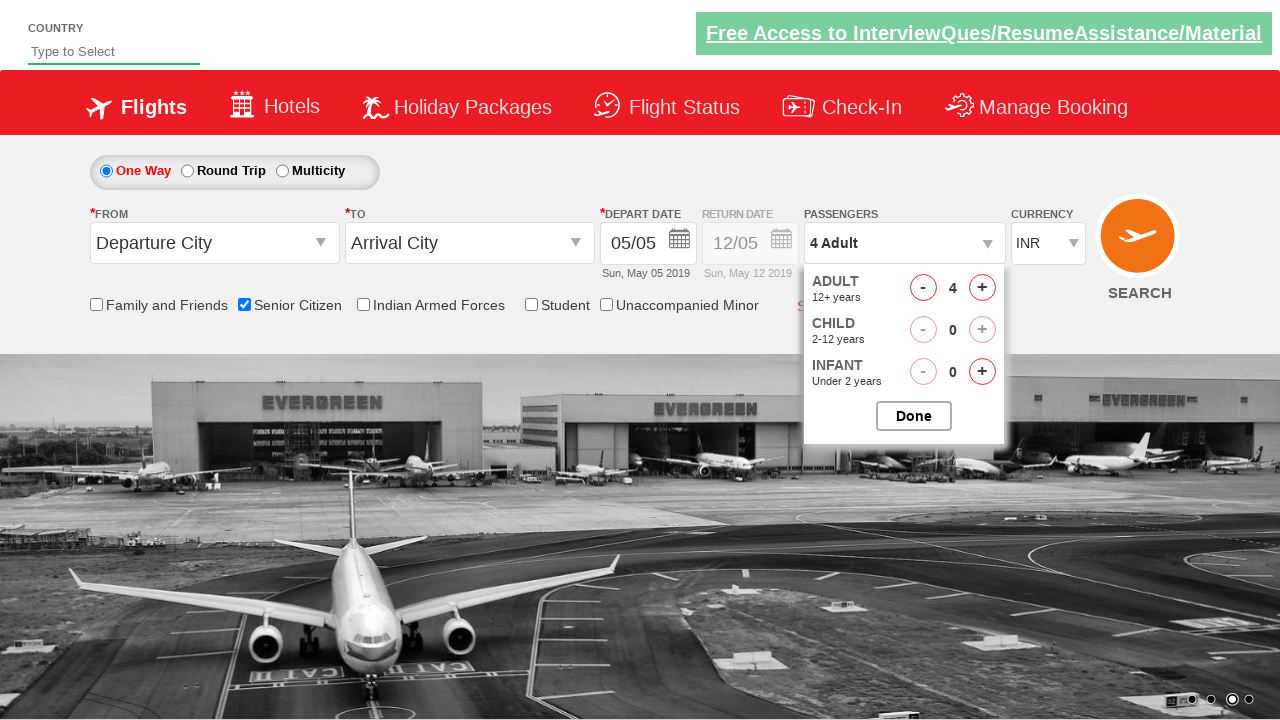

Incremented adult passenger count (click 4 of 4) at (982, 288) on #hrefIncAdt
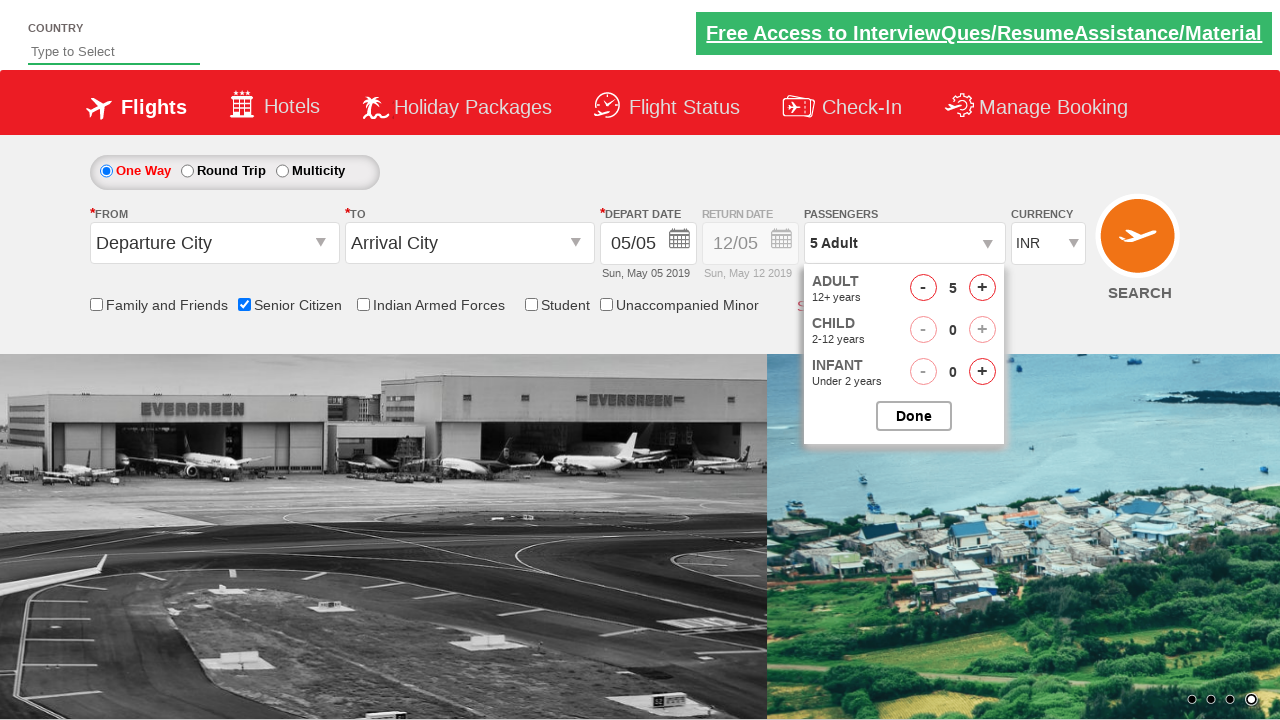

Closed passenger selection panel at (914, 416) on #btnclosepaxoption
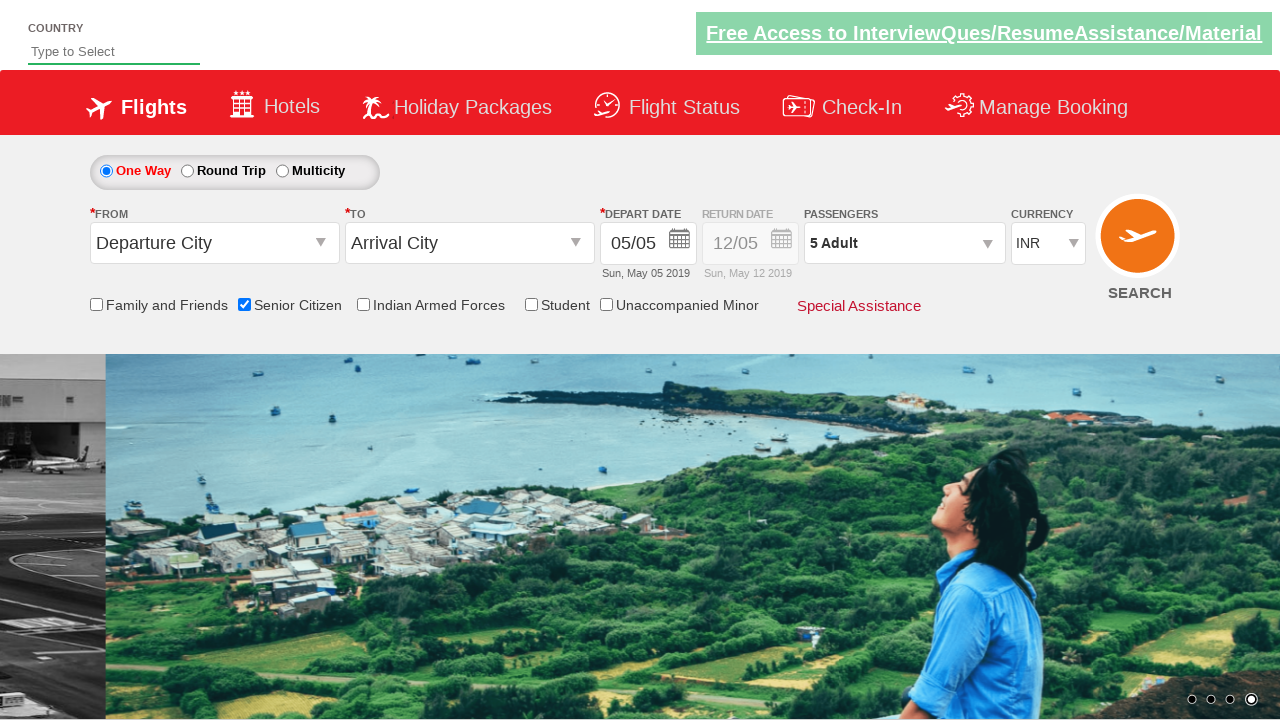

Verified passenger count is 5 Adult
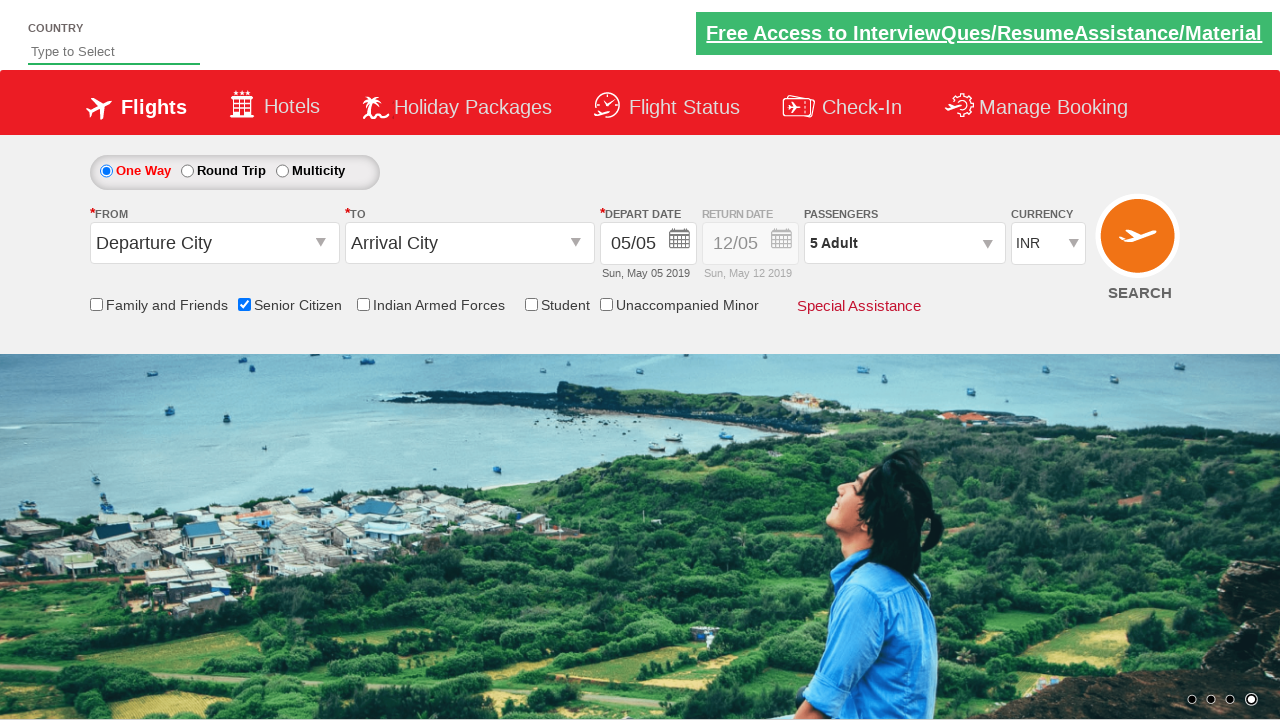

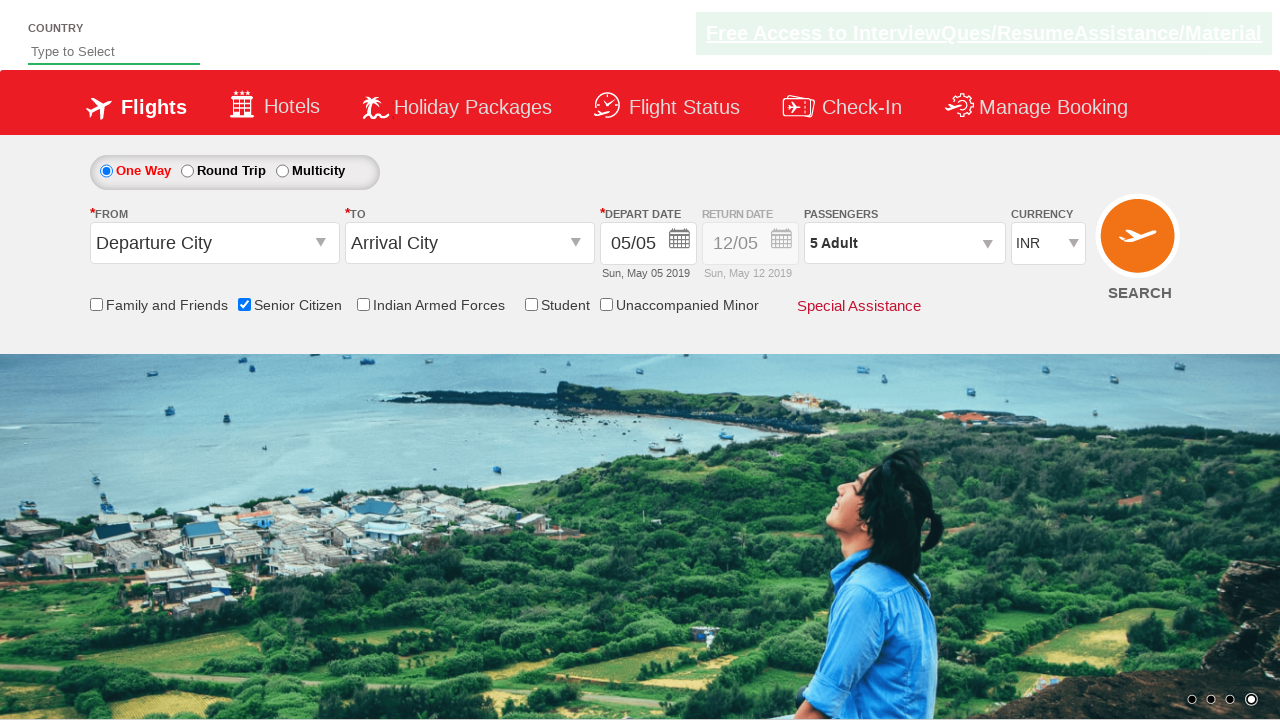